Tests browser navigation functionality by navigating to a login page, then using back, refresh, and forward navigation controls

Starting URL: https://demo.nopcommerce.com/

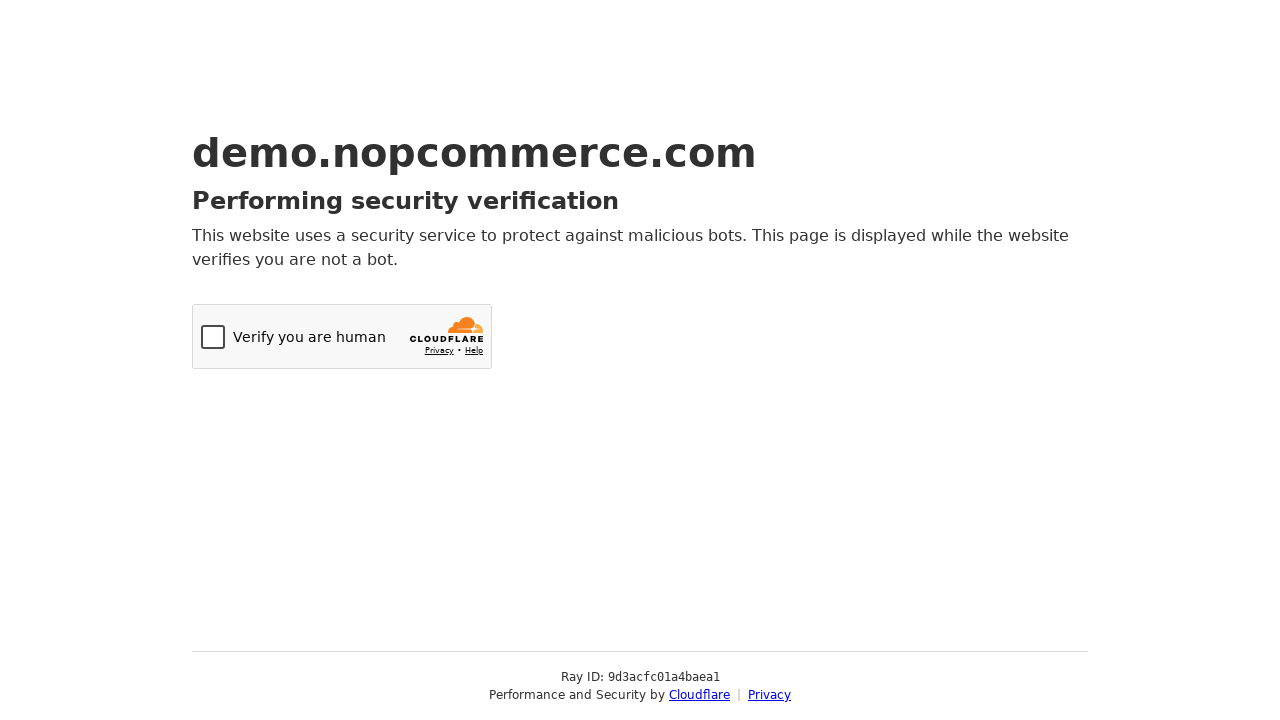

Navigated to nopCommerce login page
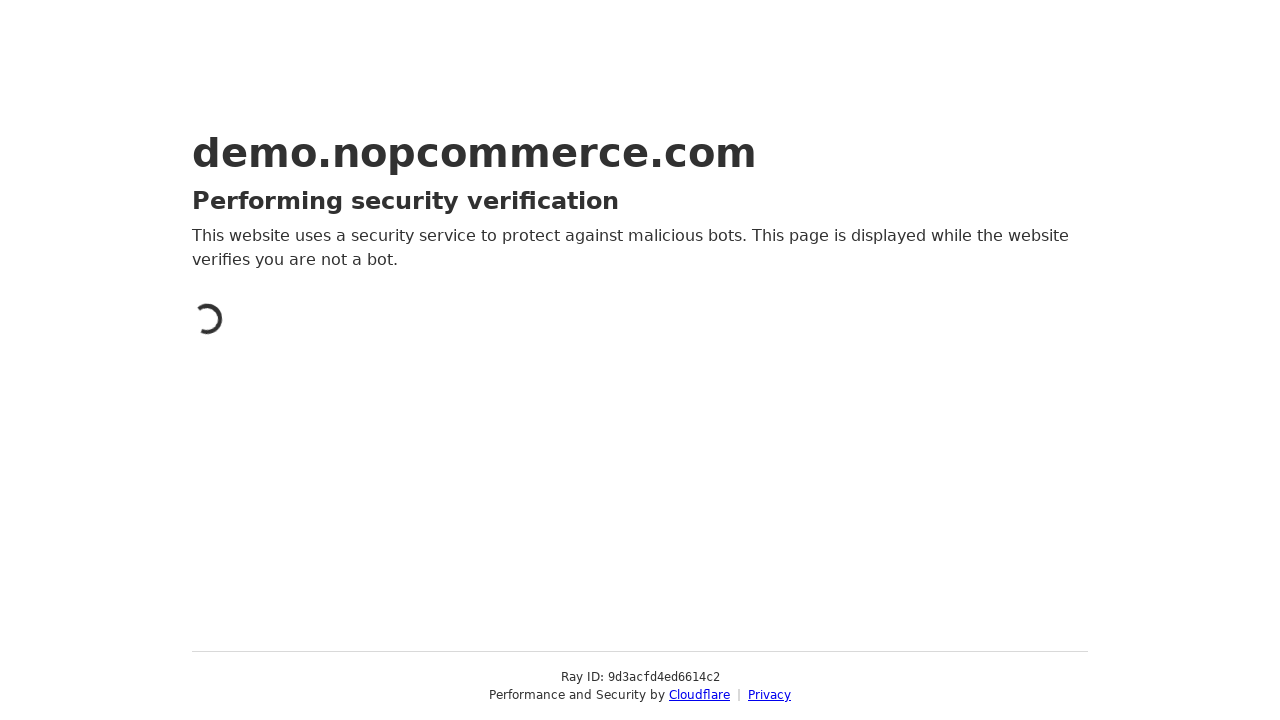

Navigated back to homepage using browser back button
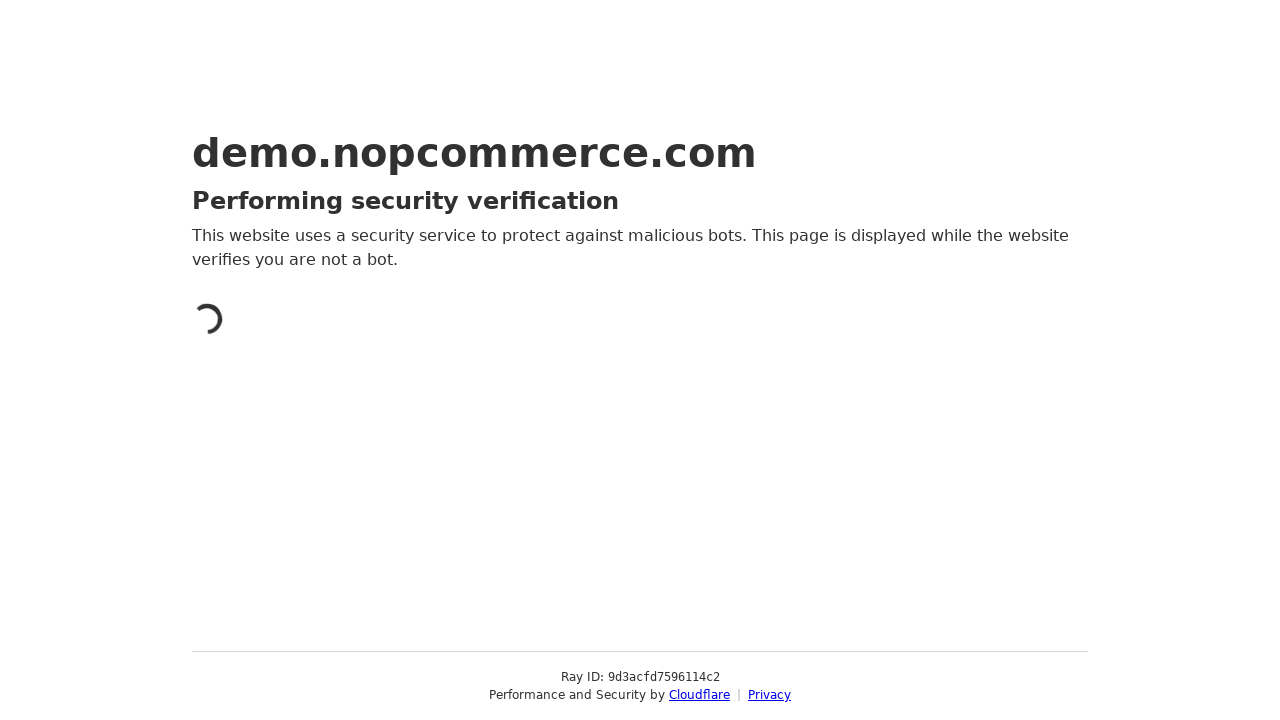

Refreshed the current page
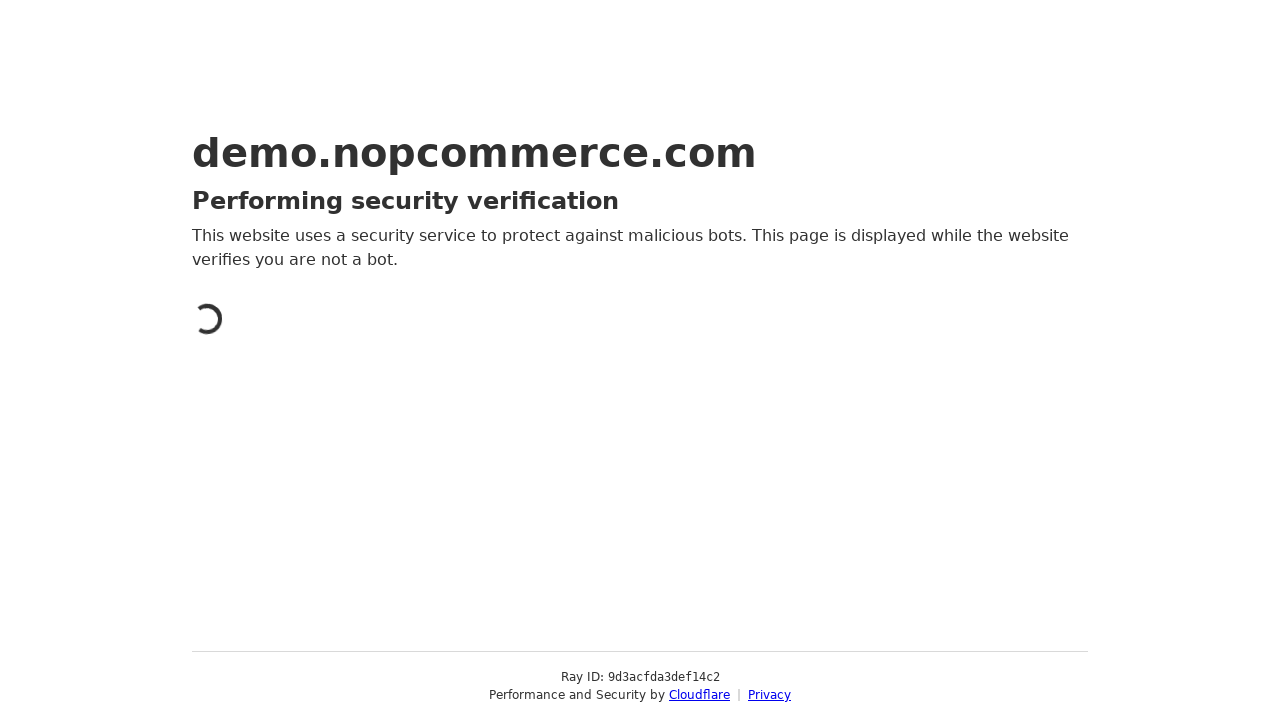

Navigated forward to login page using browser forward button
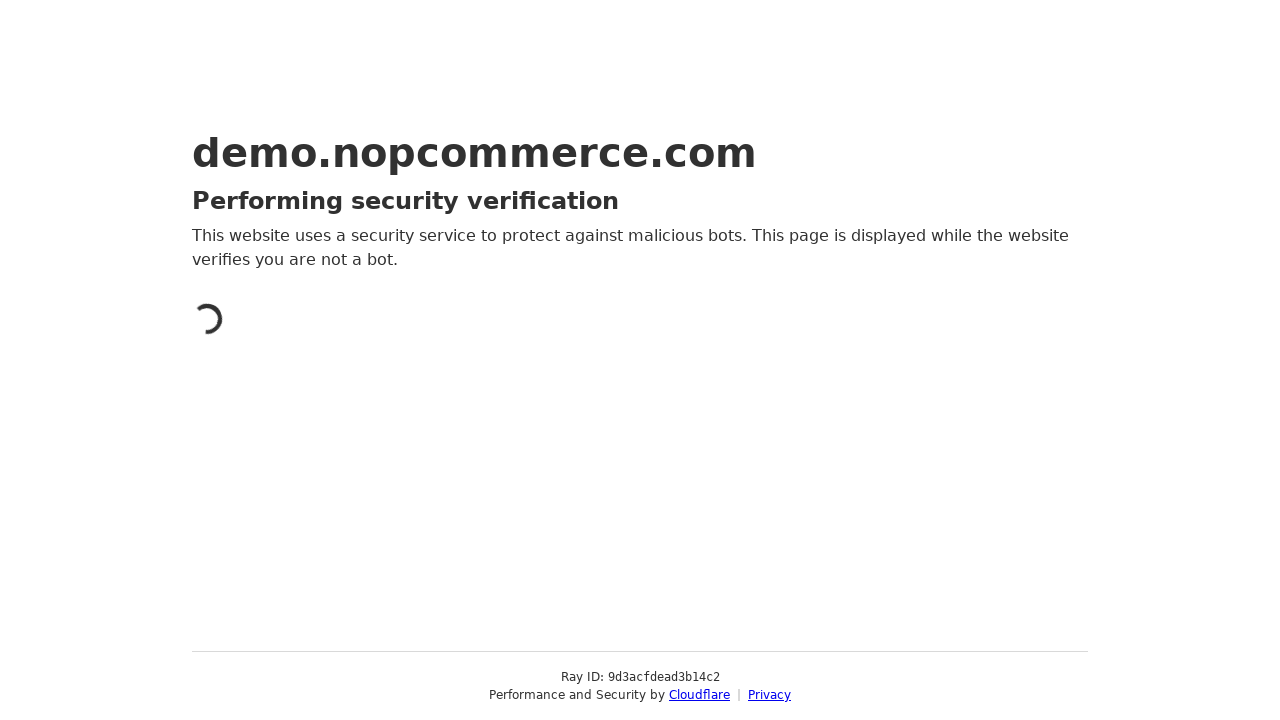

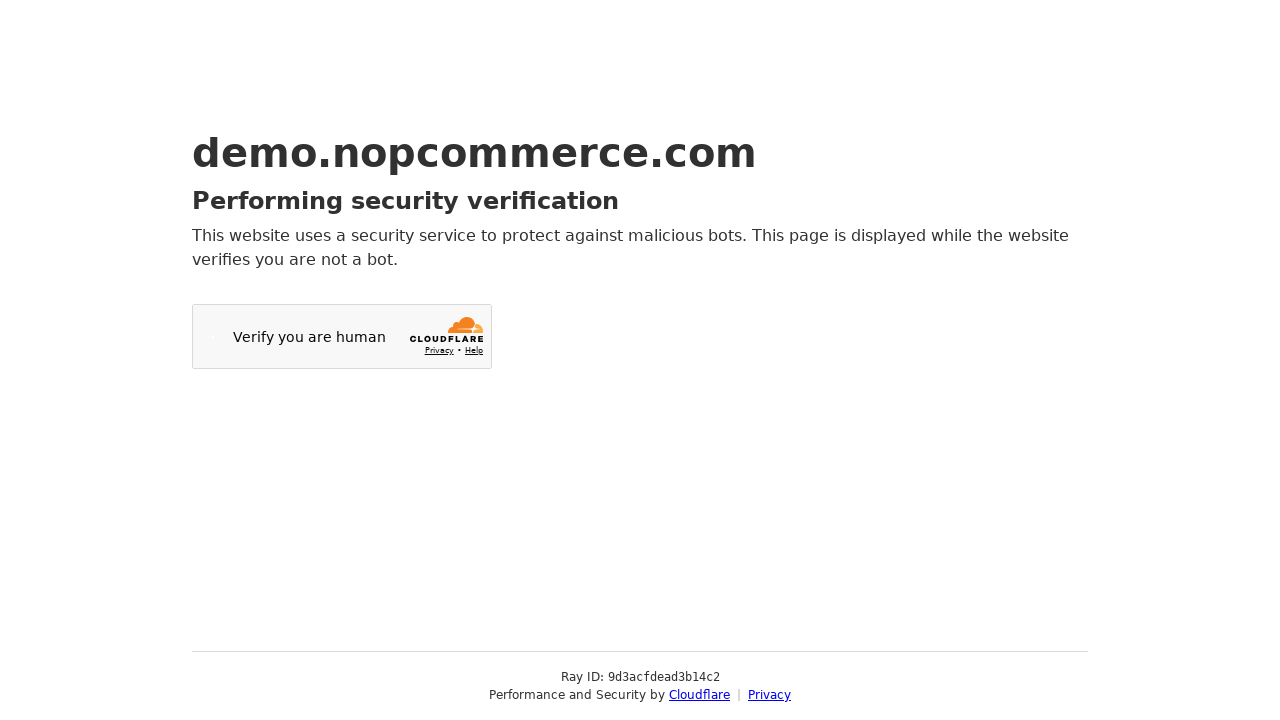